Tests footer links by opening each link in the first column of the footer section in new tabs and verifying they load correctly

Starting URL: https://rahulshettyacademy.com/AutomationPractice/

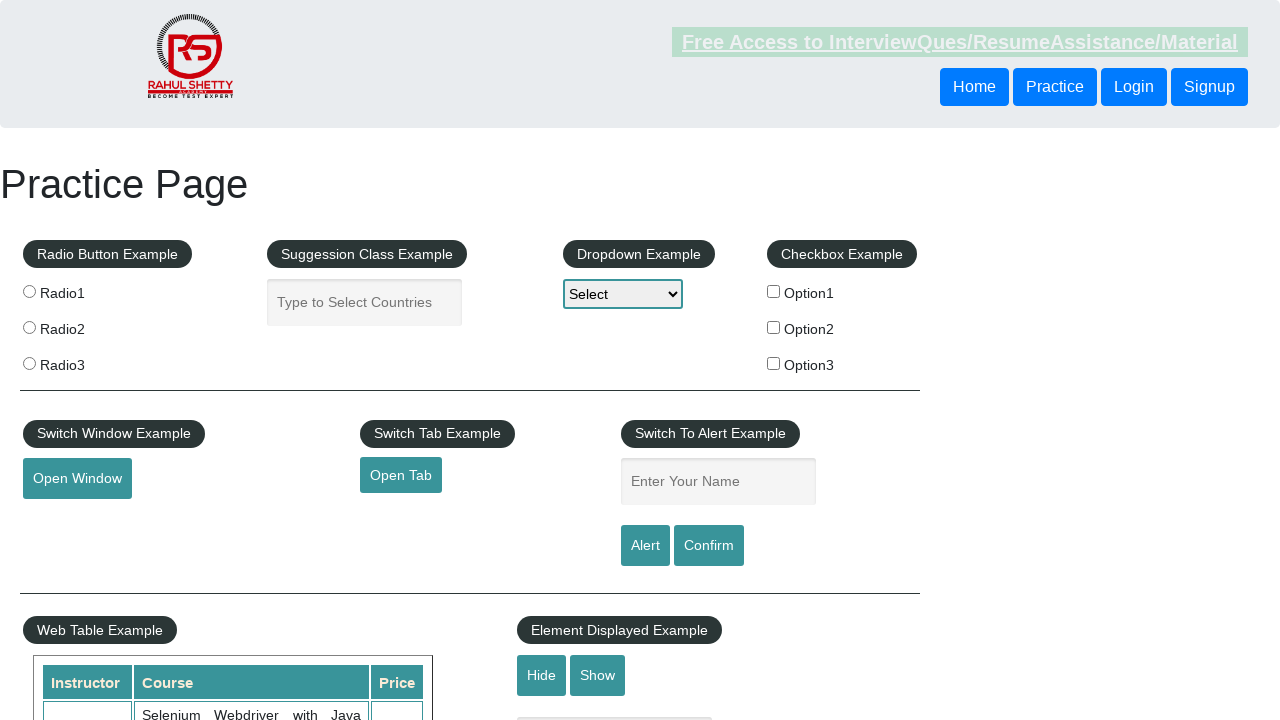

Located footer section with ID 'gf-BIG'
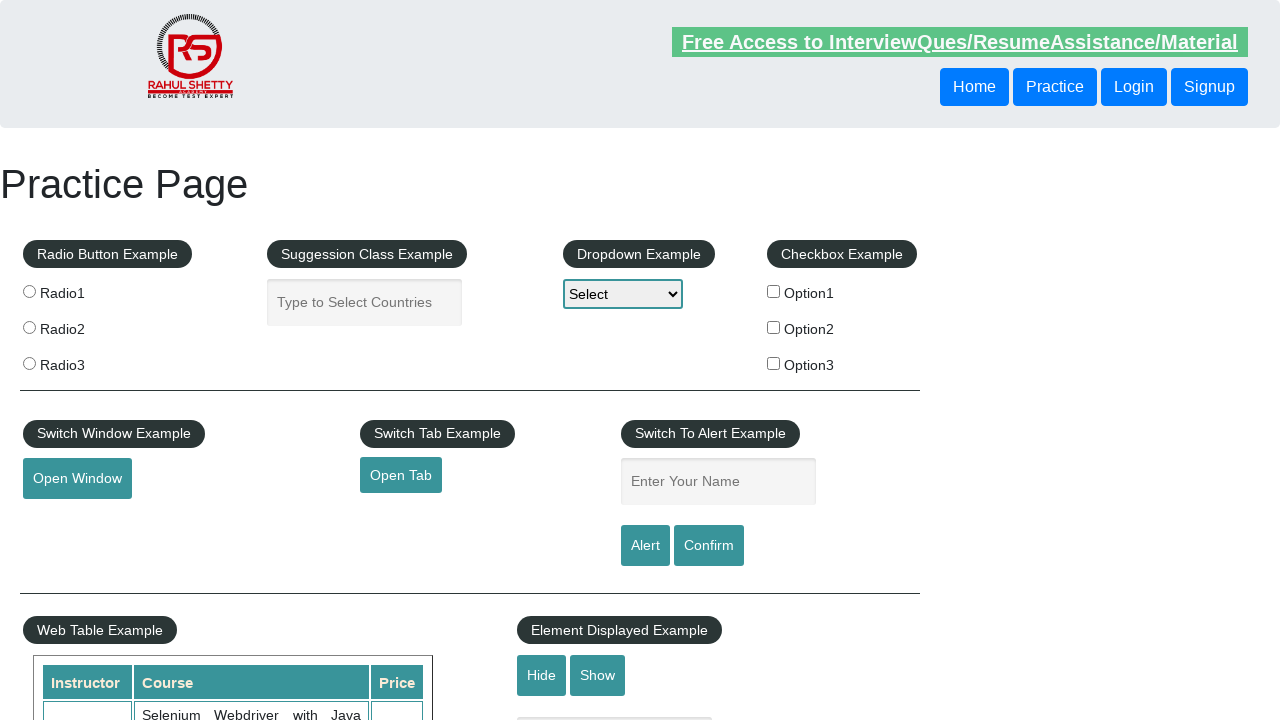

Located first column of footer table
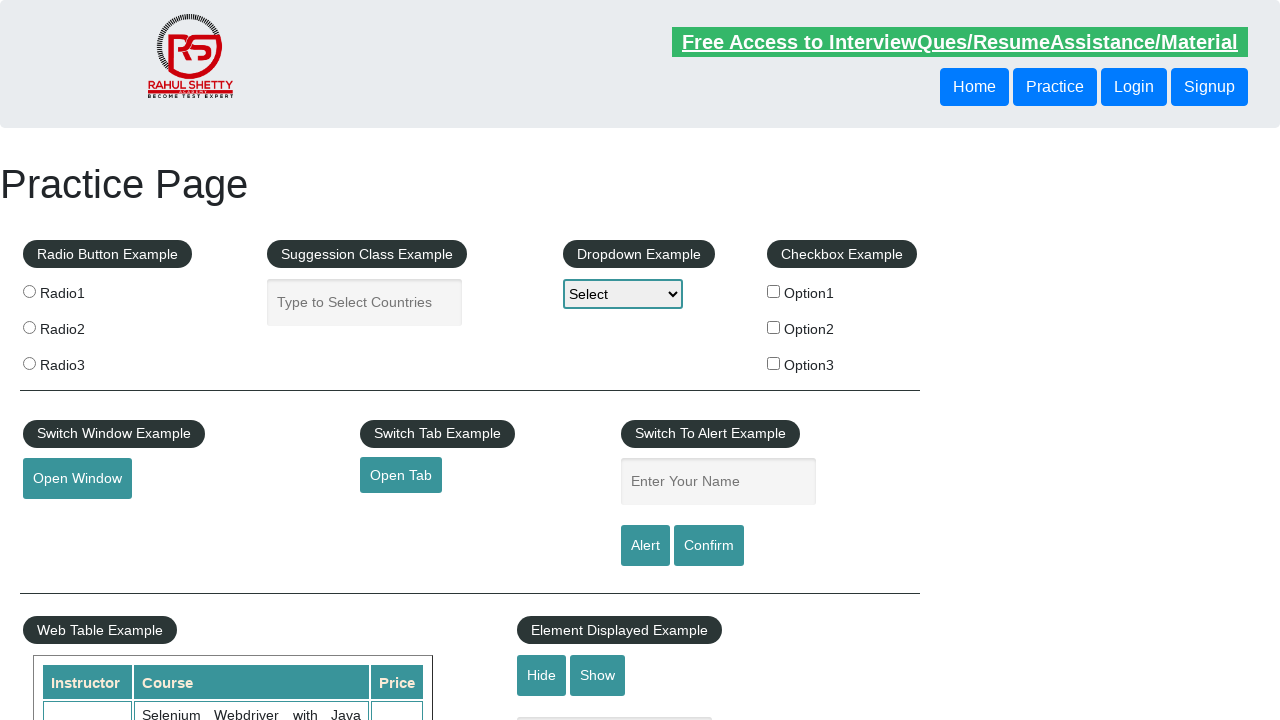

Found 5 links in first footer column
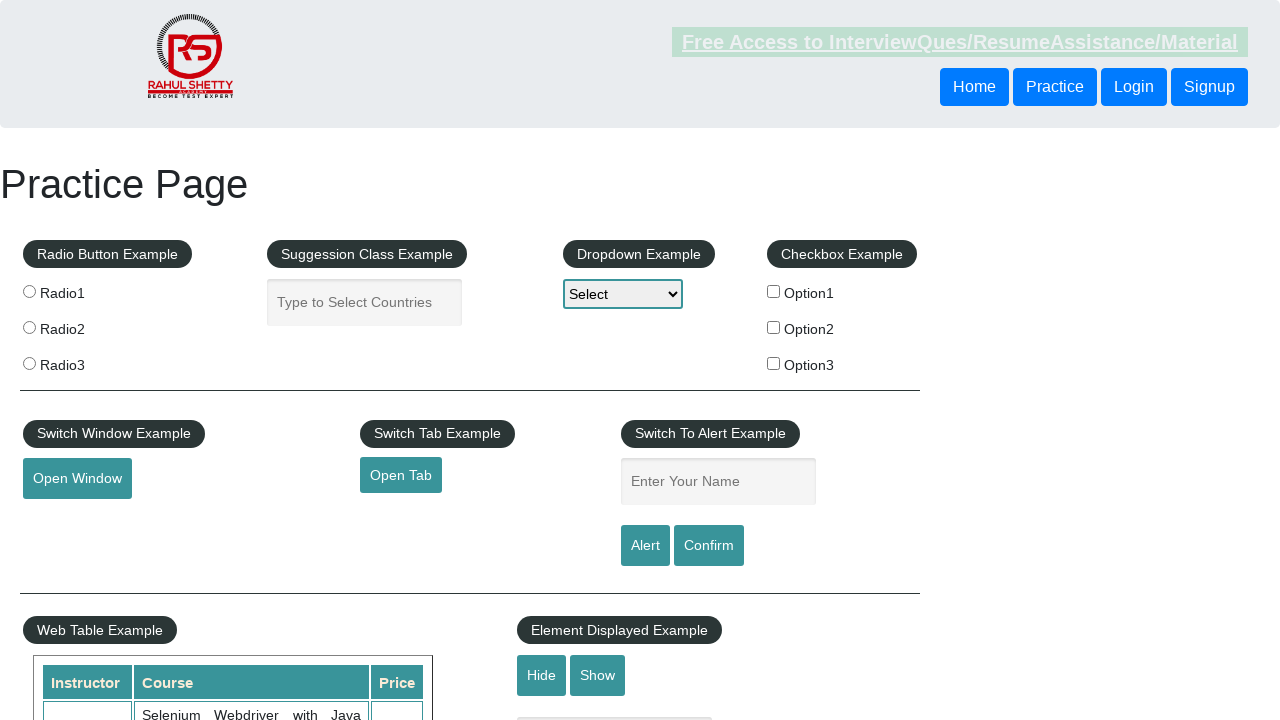

Stored current browser context
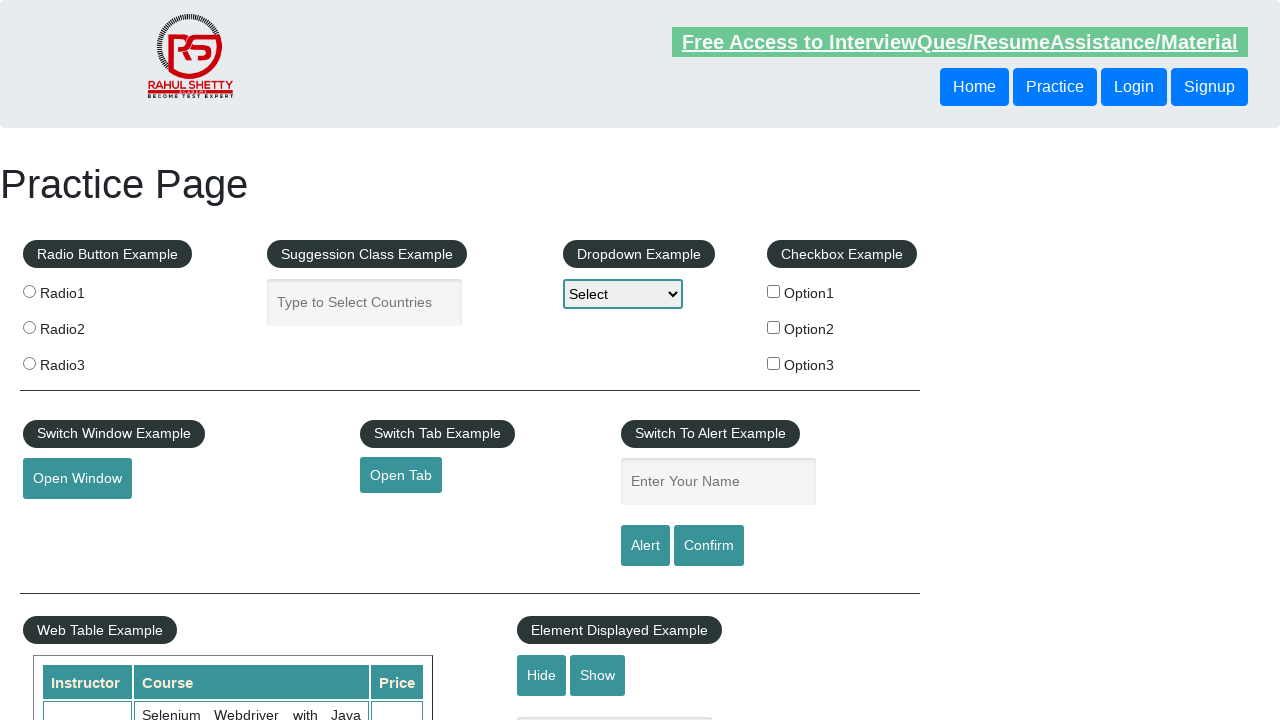

Retrieved href from link 1: http://www.restapitutorial.com/
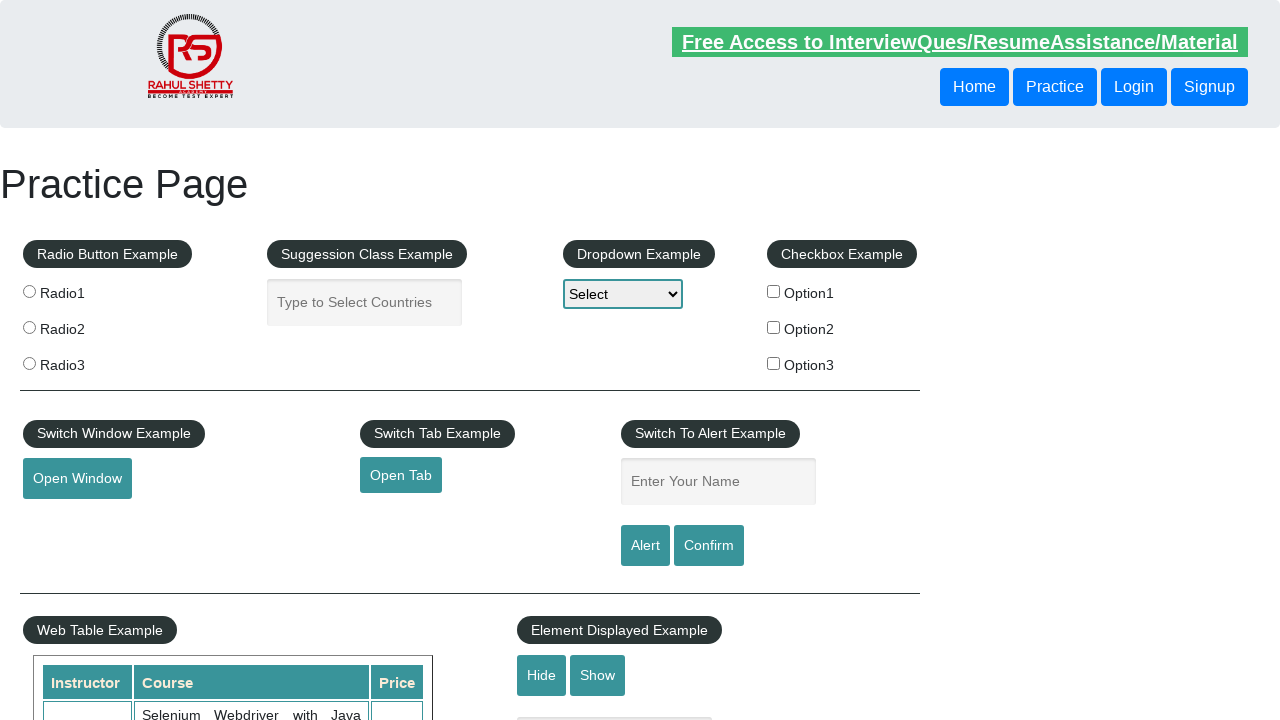

Created new page for link 1
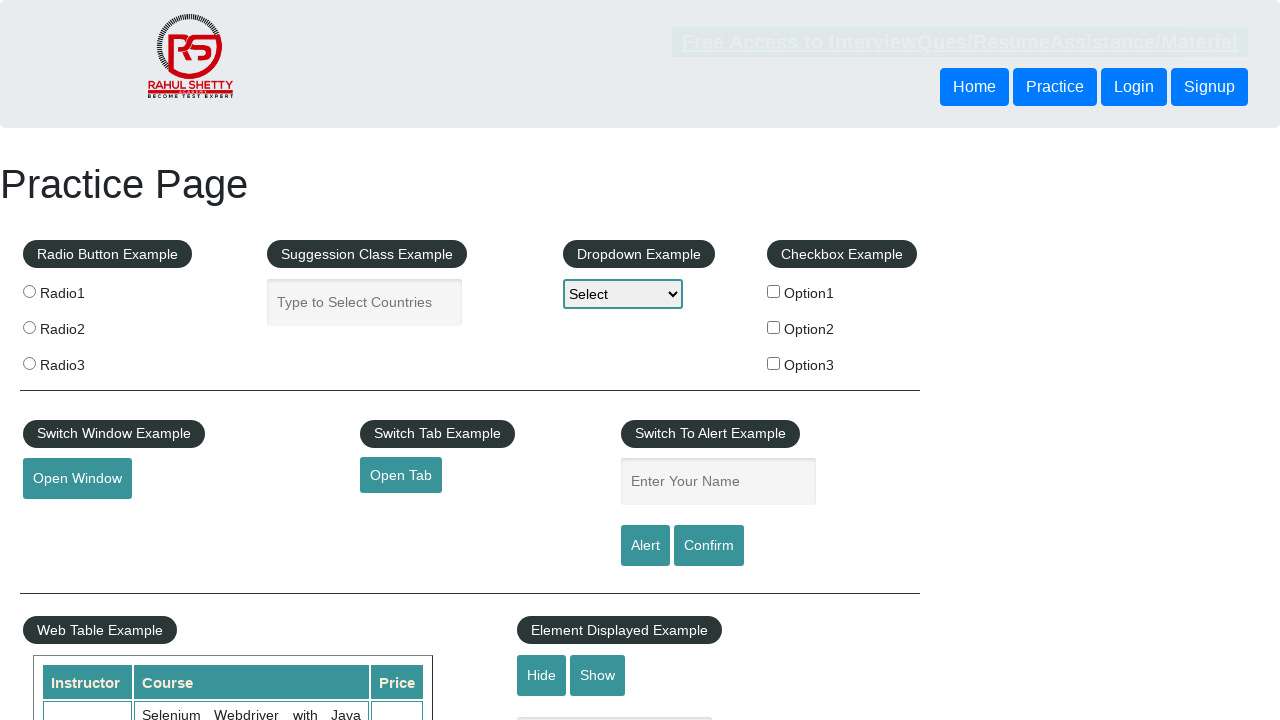

Navigated new page to http://www.restapitutorial.com/
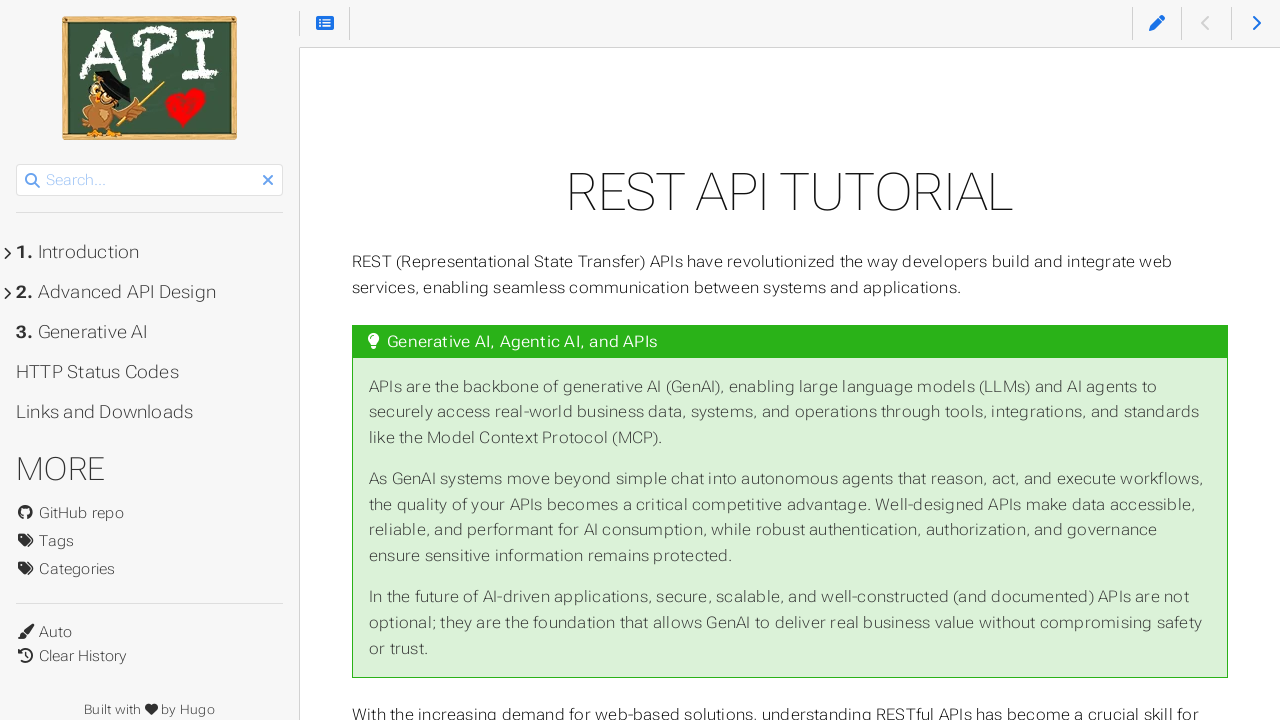

Added new page to opened_pages list
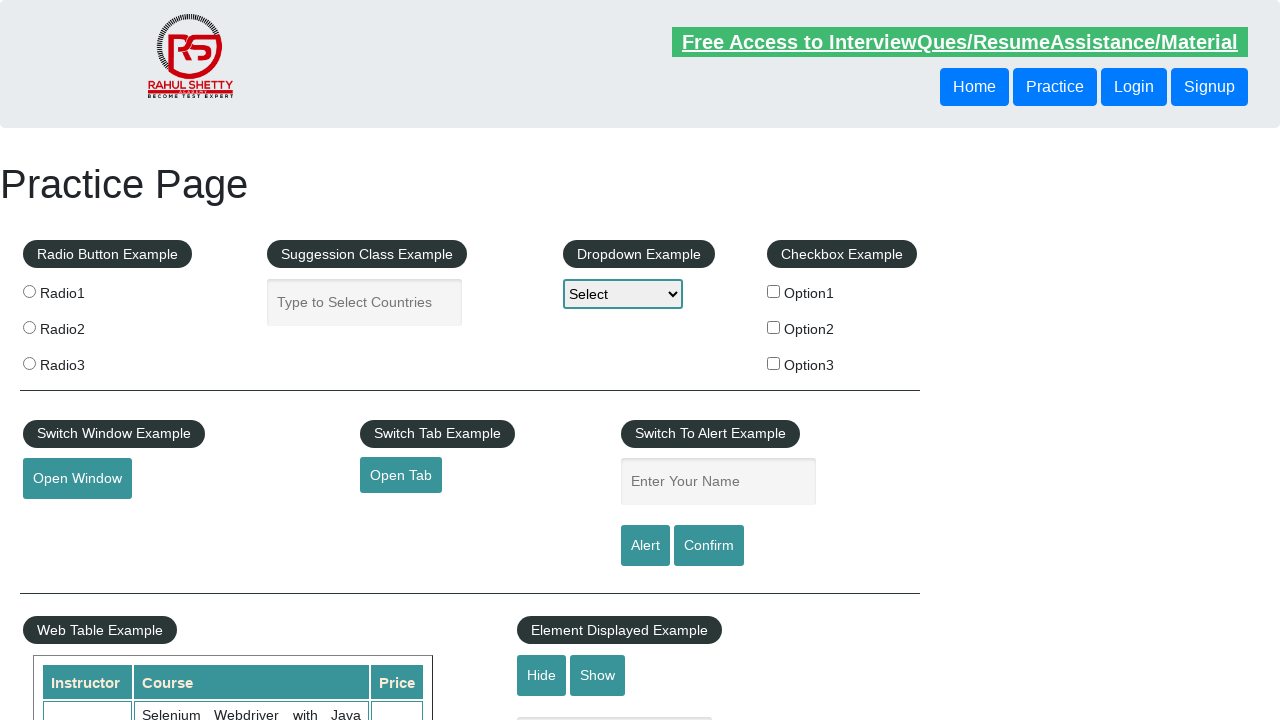

Retrieved page title: REST API Tutorial
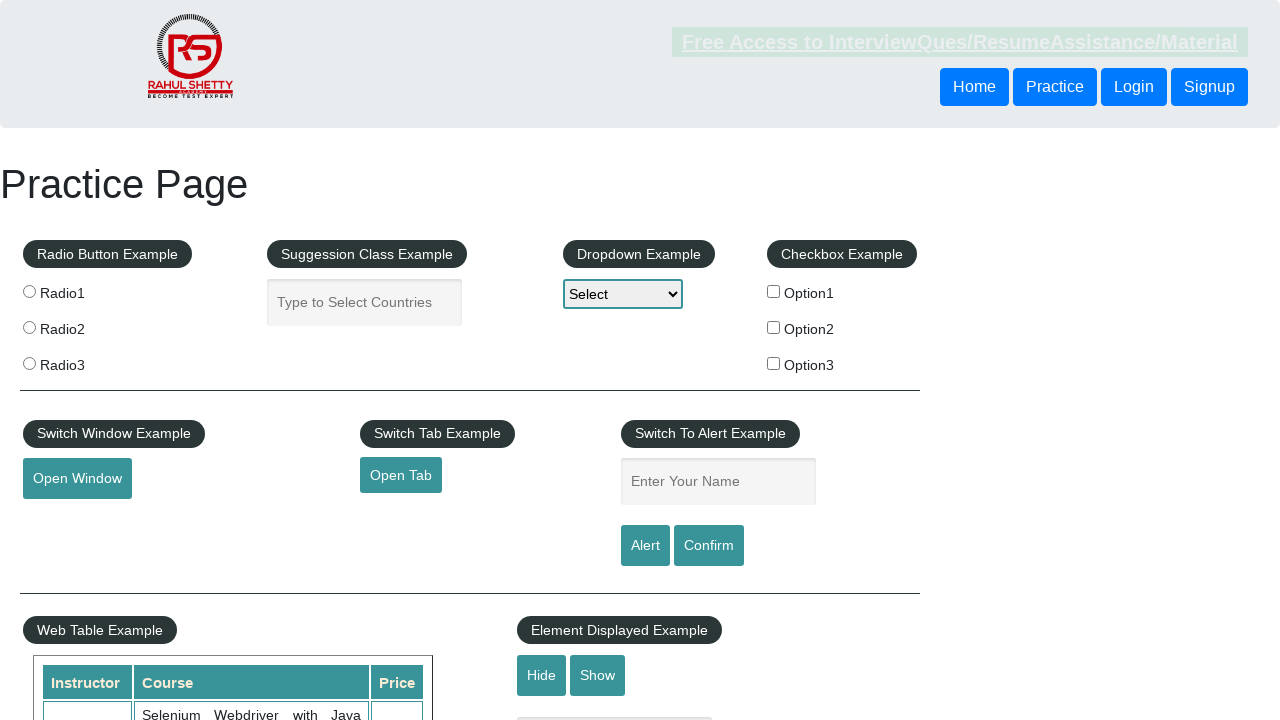

Retrieved href from link 2: https://www.soapui.org/
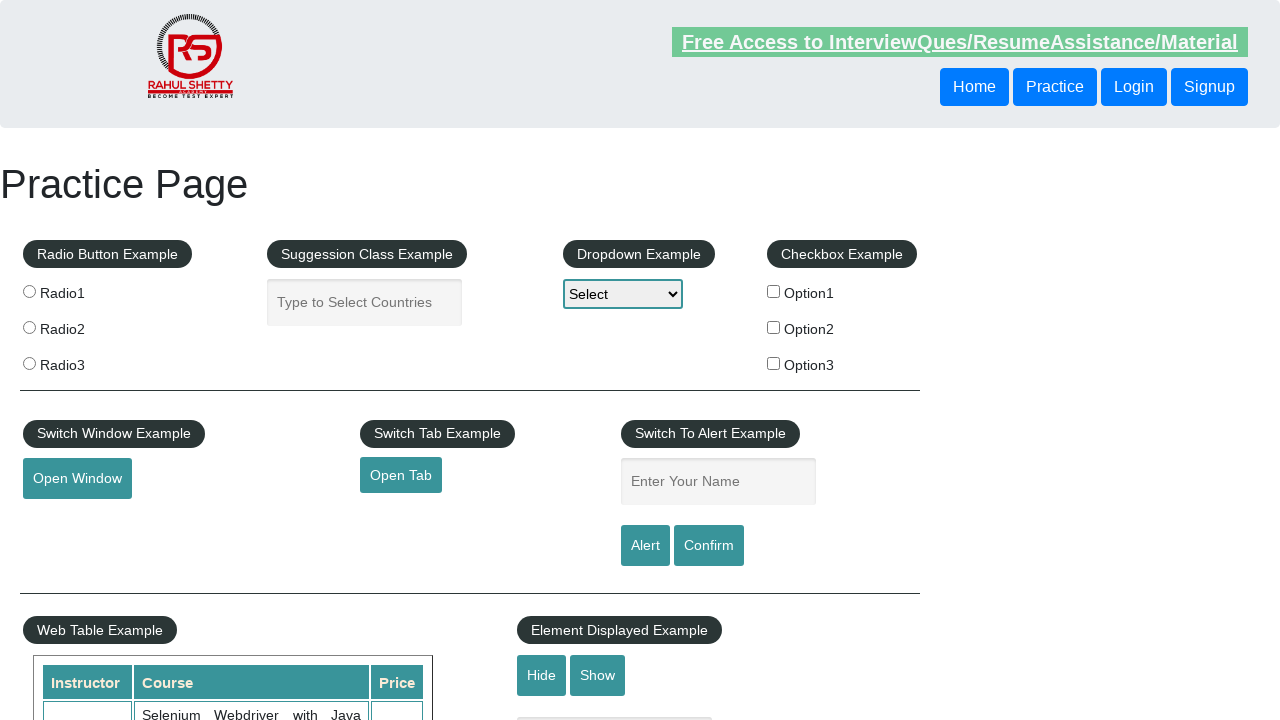

Created new page for link 2
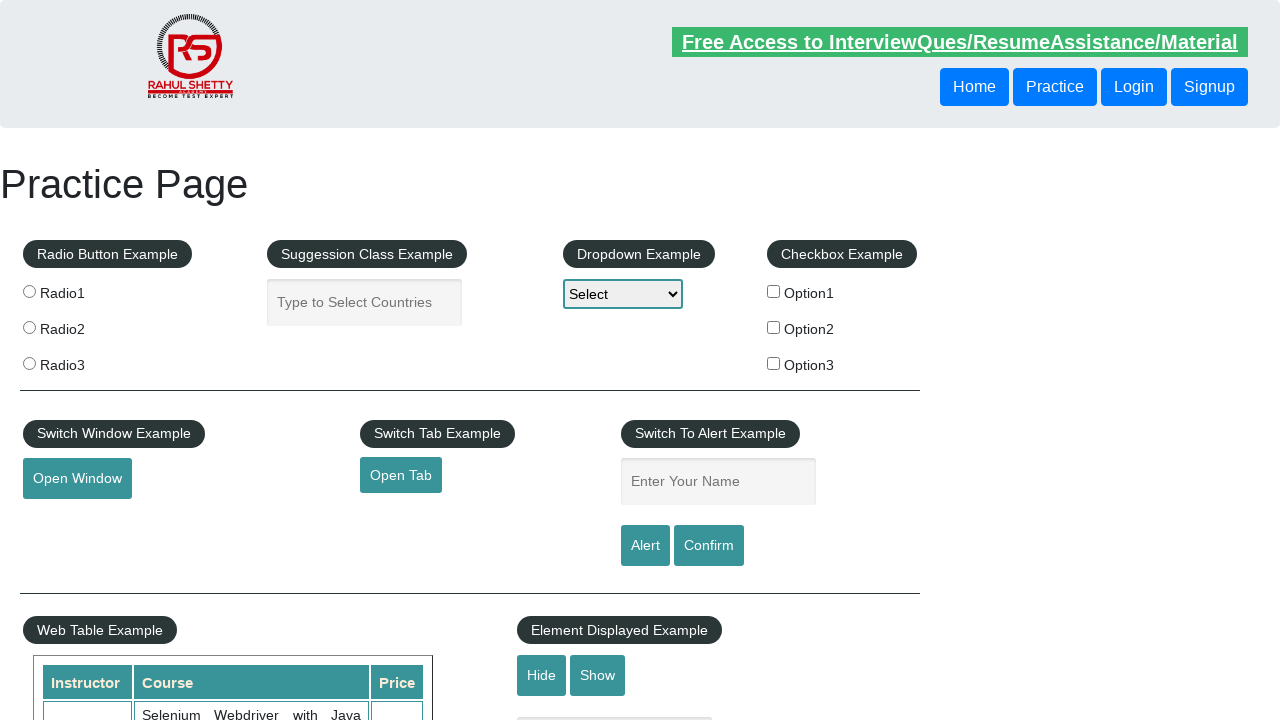

Navigated new page to https://www.soapui.org/
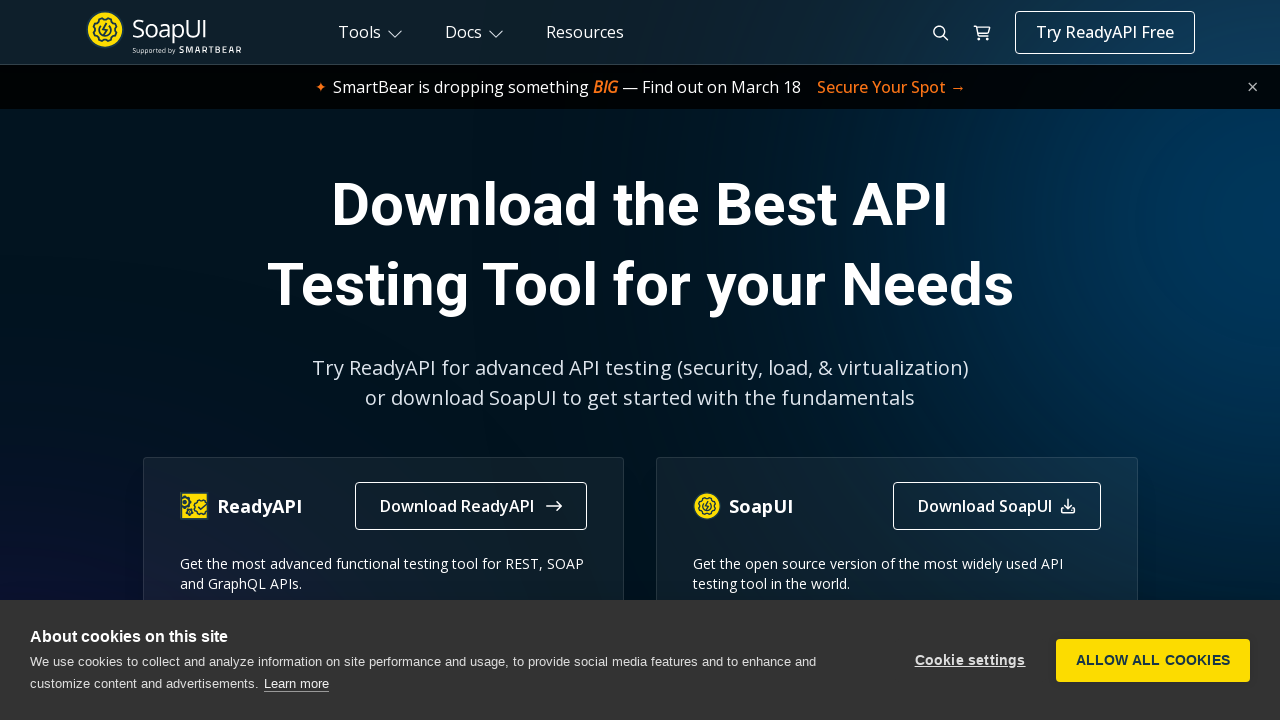

Added new page to opened_pages list
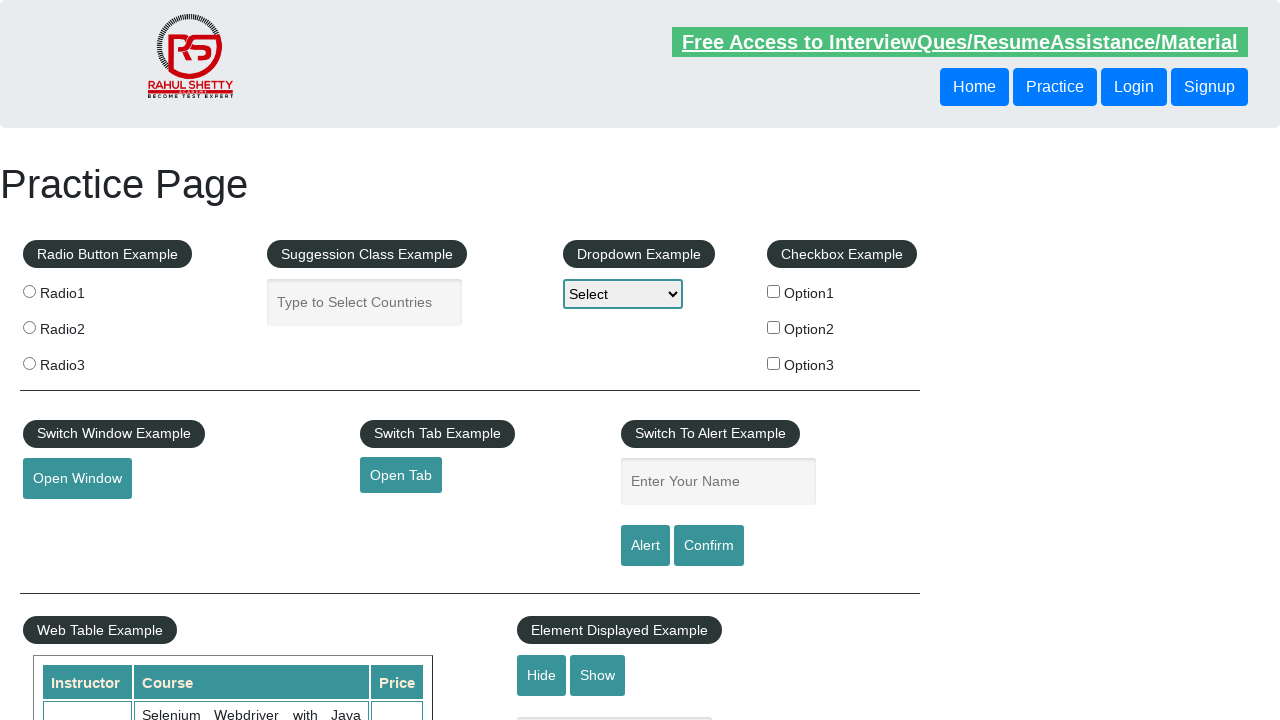

Retrieved page title: The World’s Most Popular API Testing Tool | SoapUI
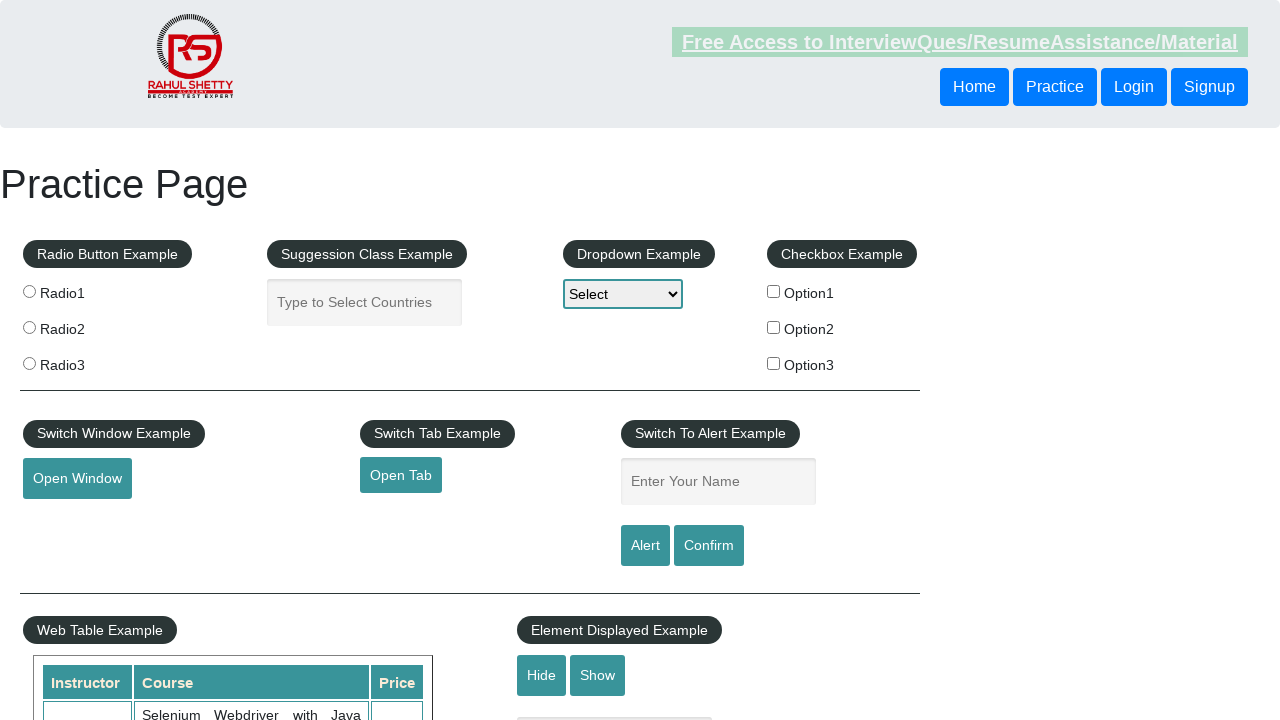

Retrieved href from link 3: https://courses.rahulshettyacademy.com/p/appium-tutorial
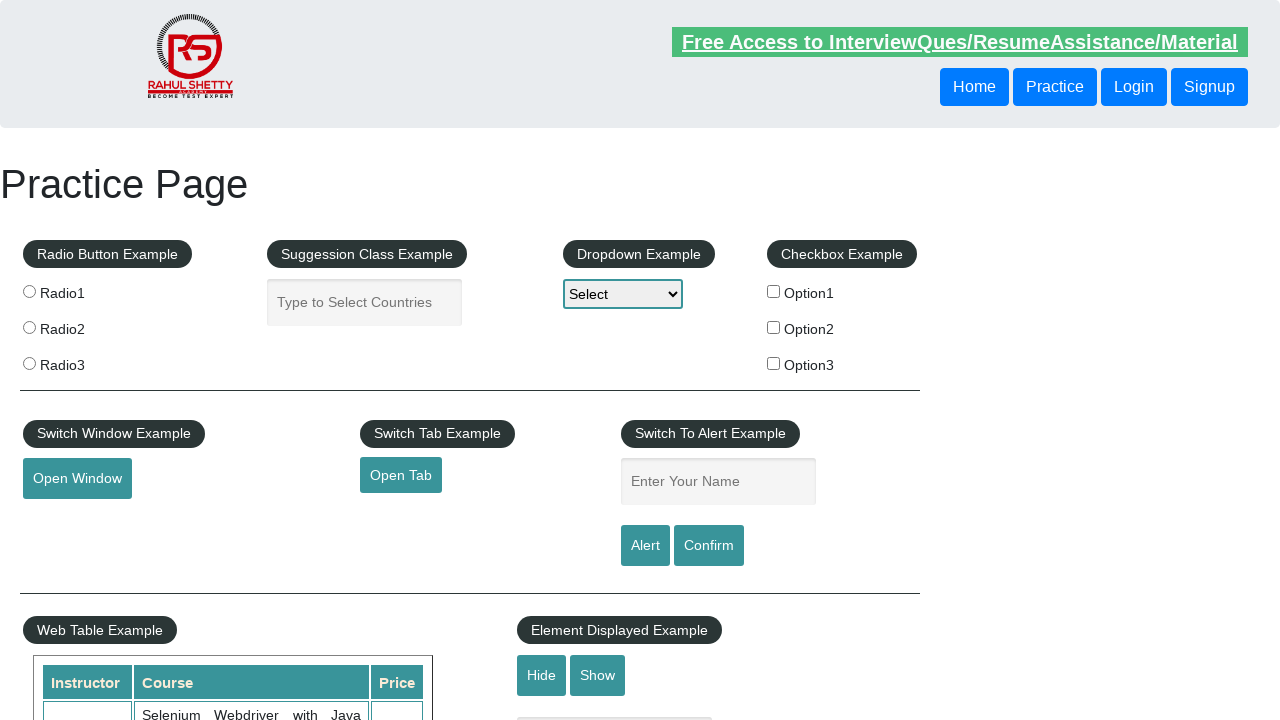

Created new page for link 3
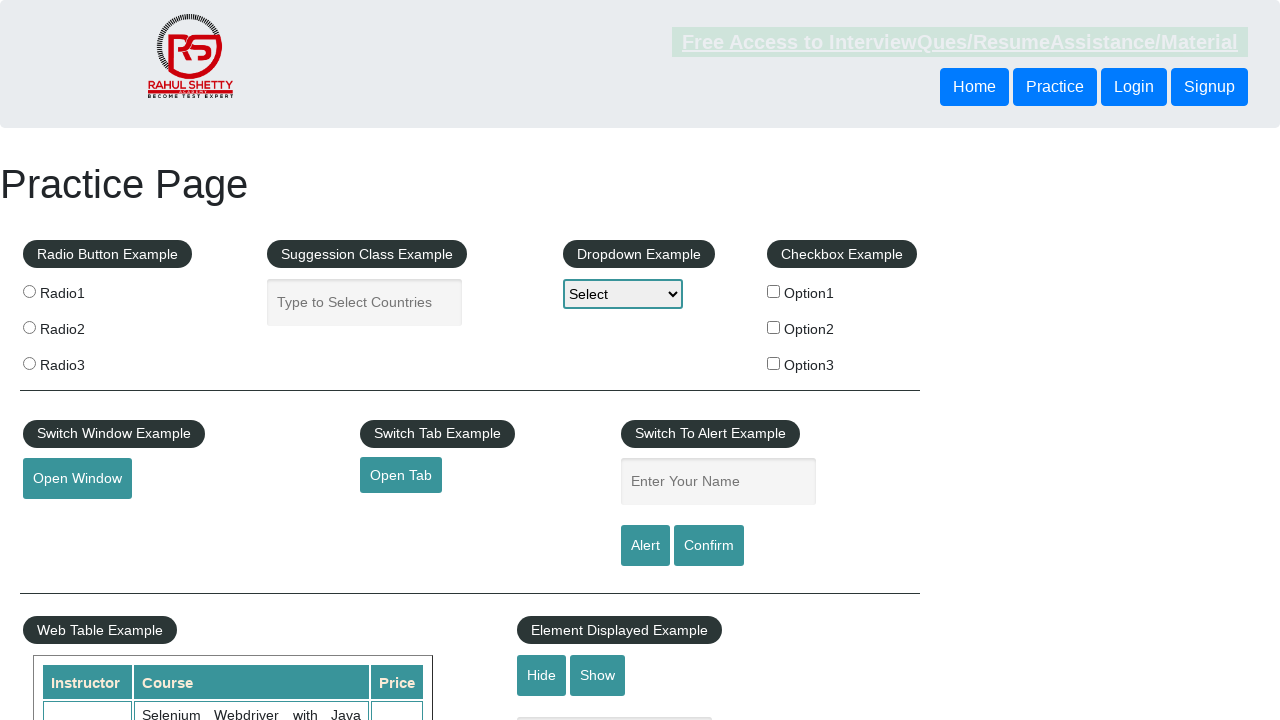

Navigated new page to https://courses.rahulshettyacademy.com/p/appium-tutorial
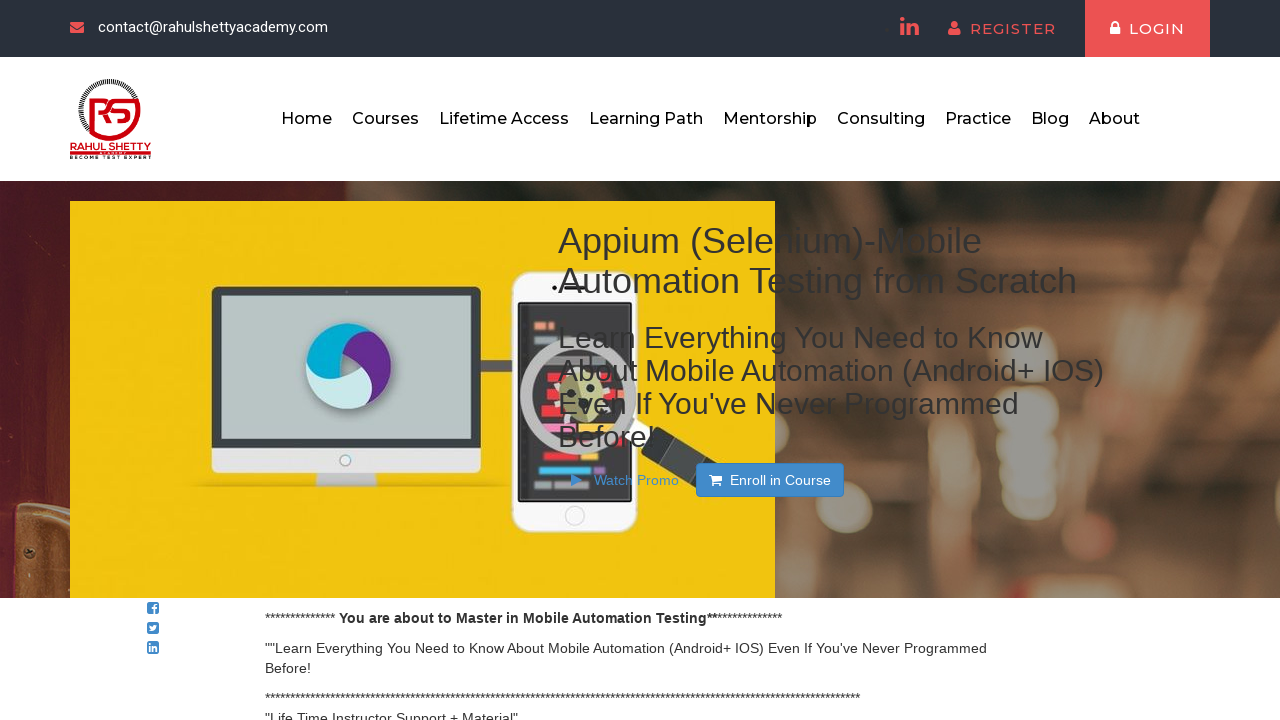

Added new page to opened_pages list
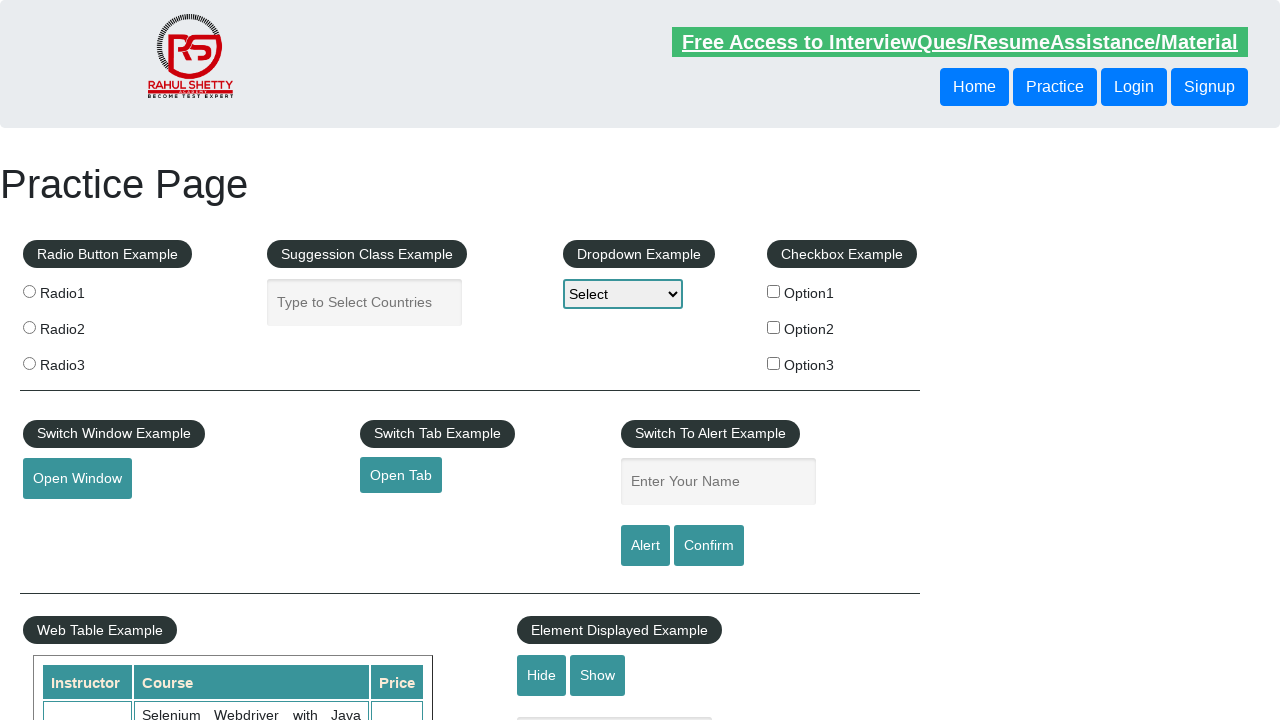

Retrieved page title: Appium tutorial for Mobile Apps testing | RahulShetty Academy | Rahul
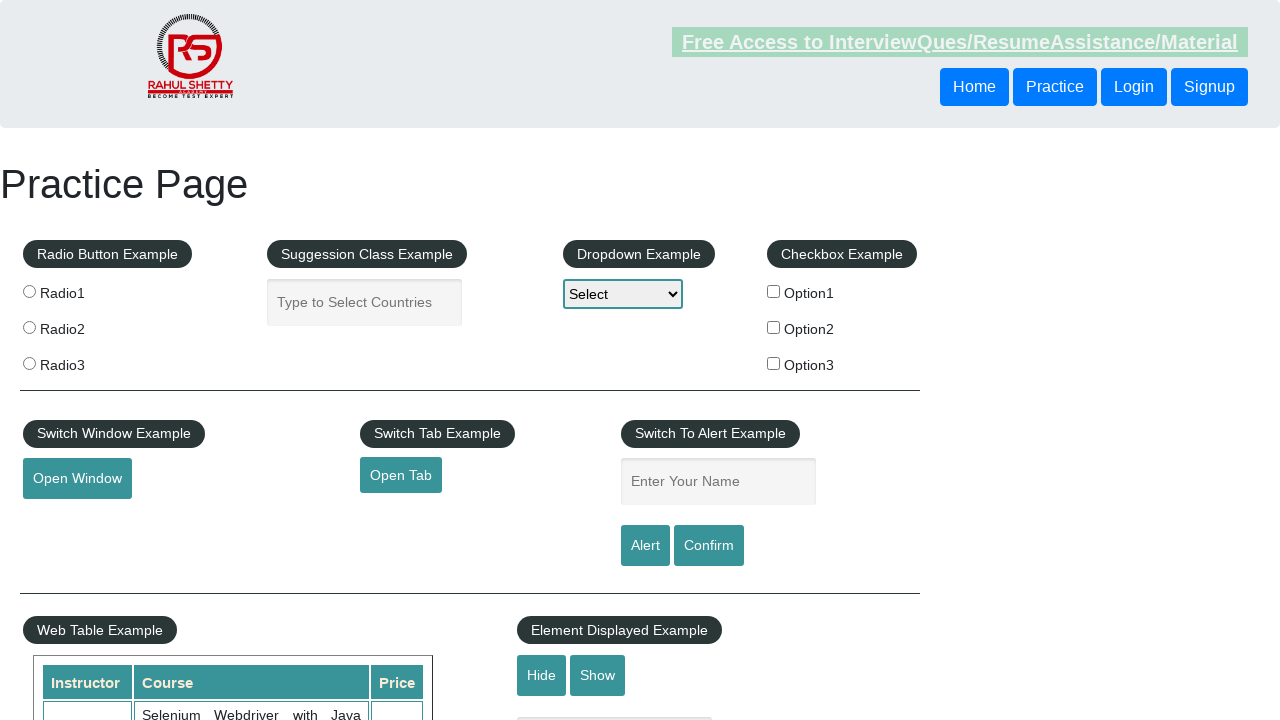

Retrieved href from link 4: https://jmeter.apache.org/
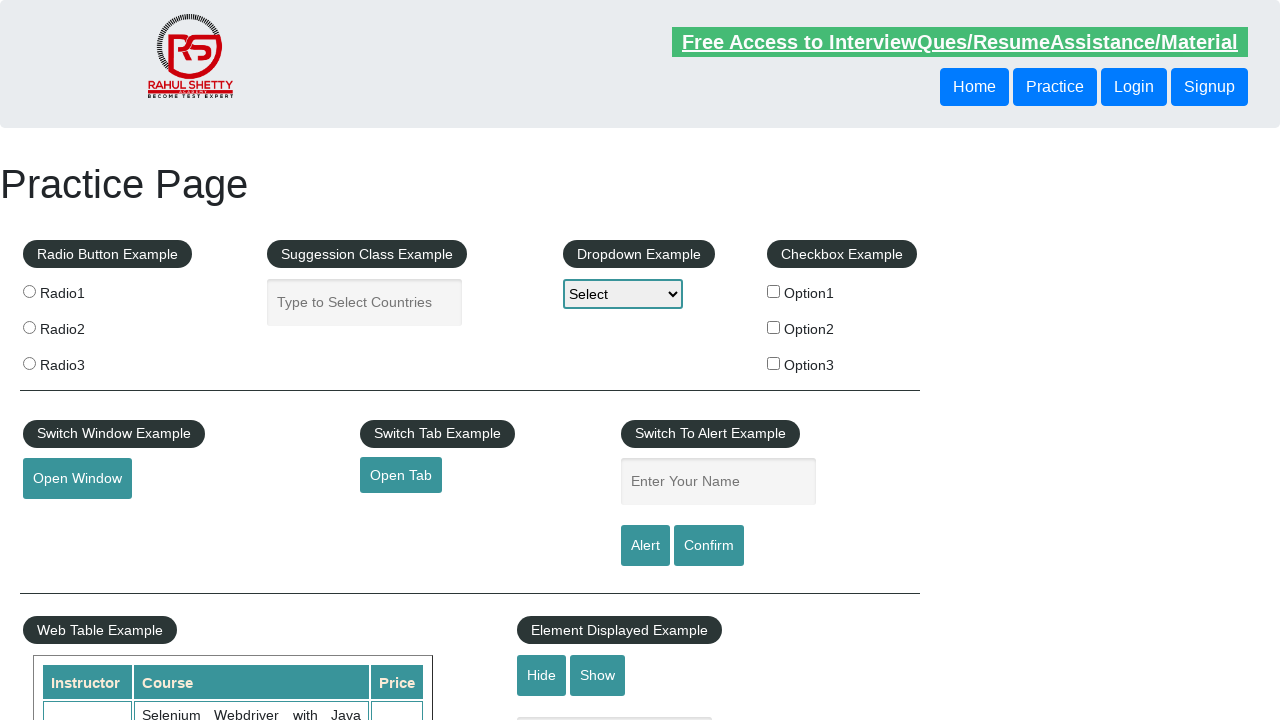

Created new page for link 4
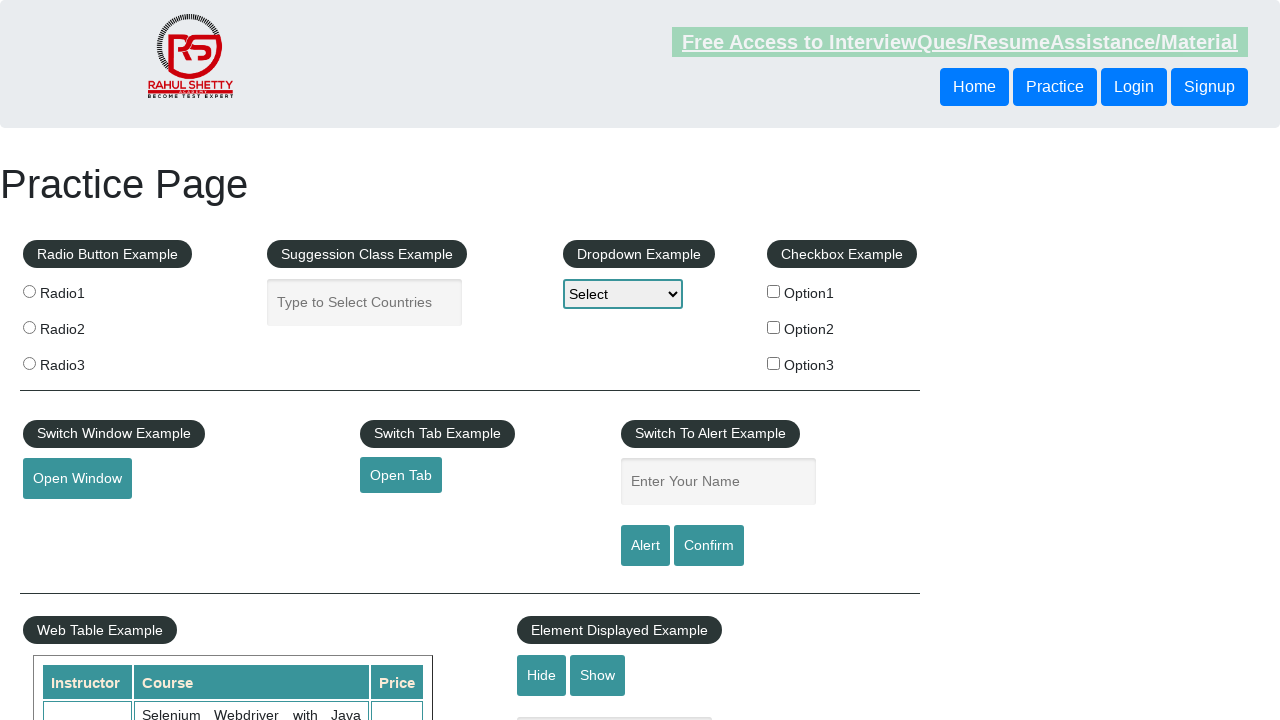

Navigated new page to https://jmeter.apache.org/
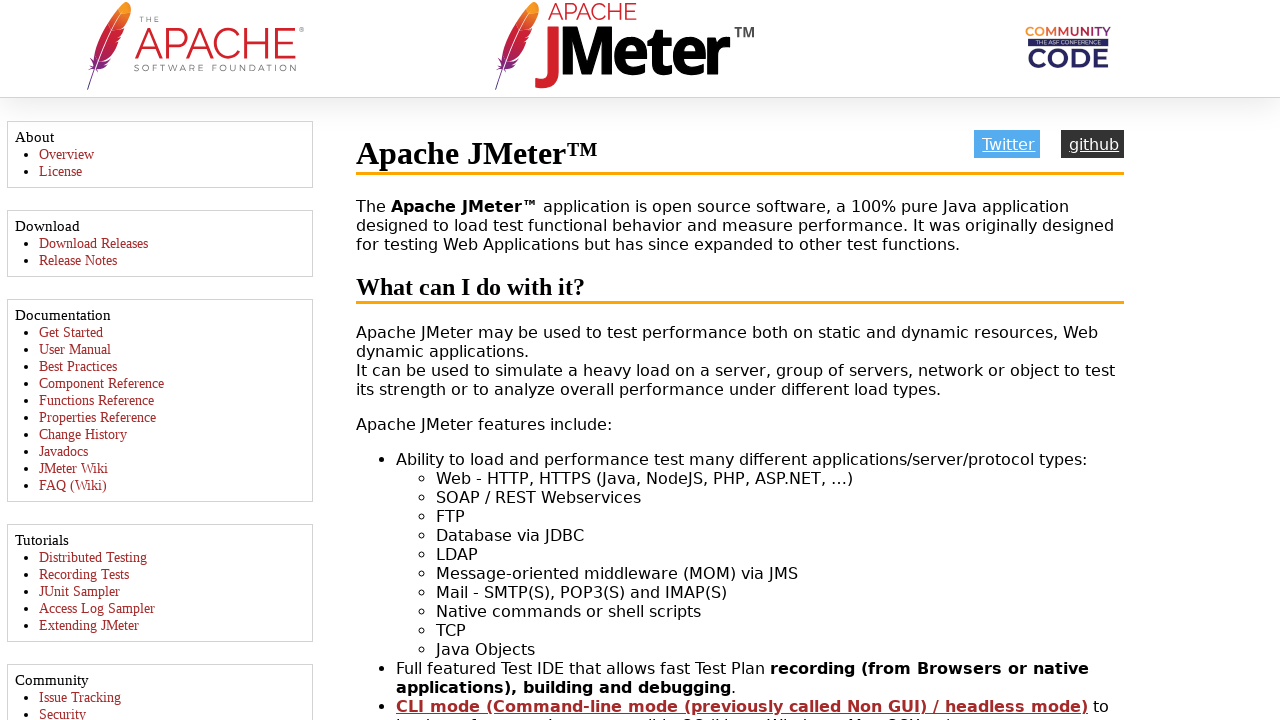

Added new page to opened_pages list
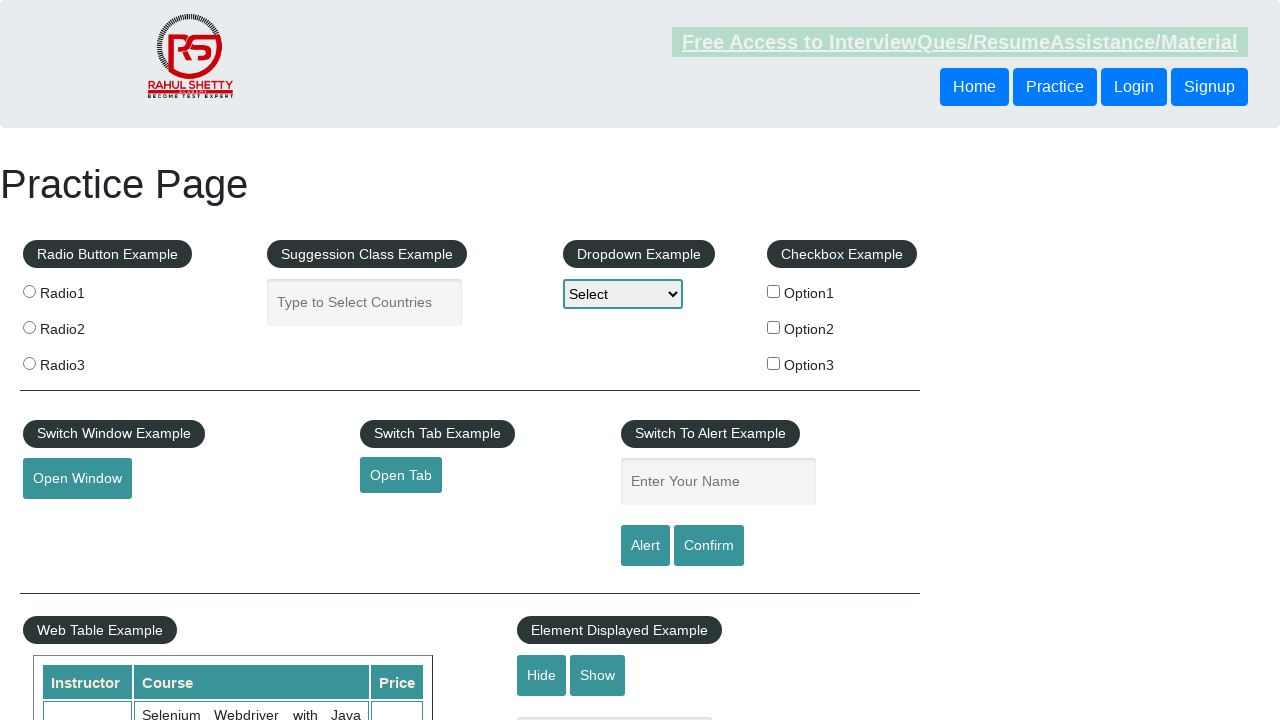

Retrieved page title: Apache JMeter - Apache JMeter™
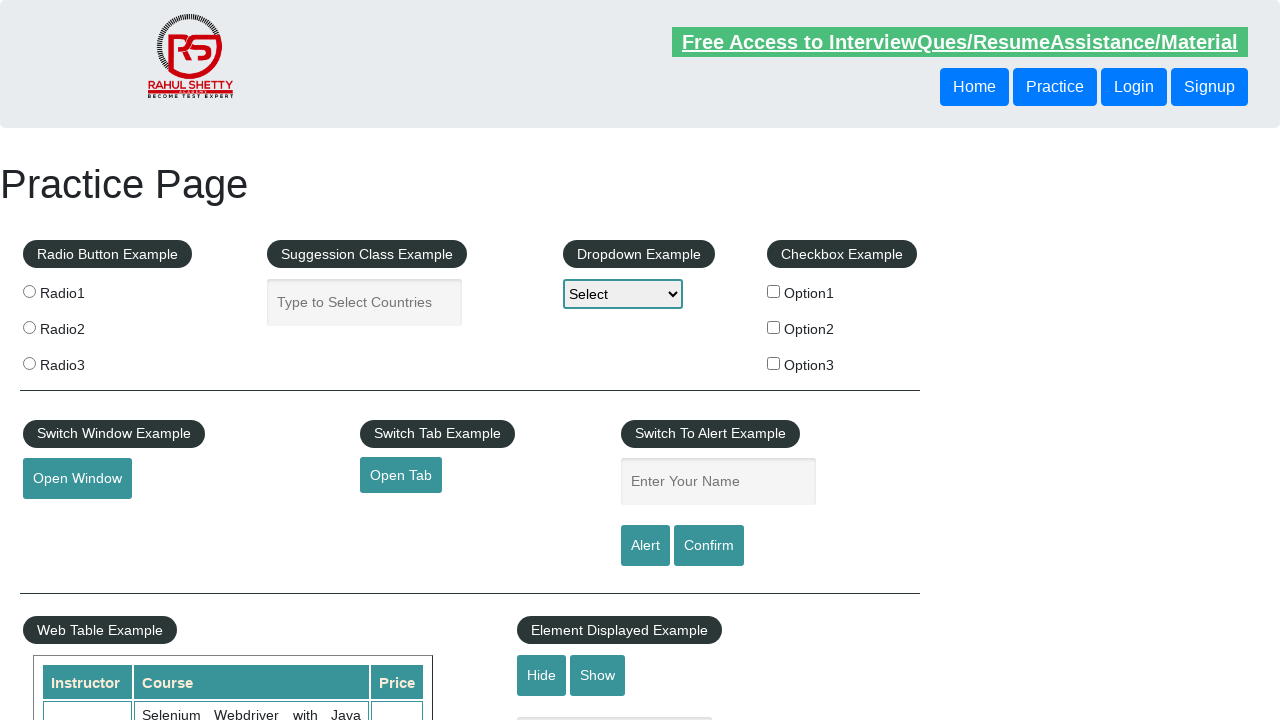

Closed opened page
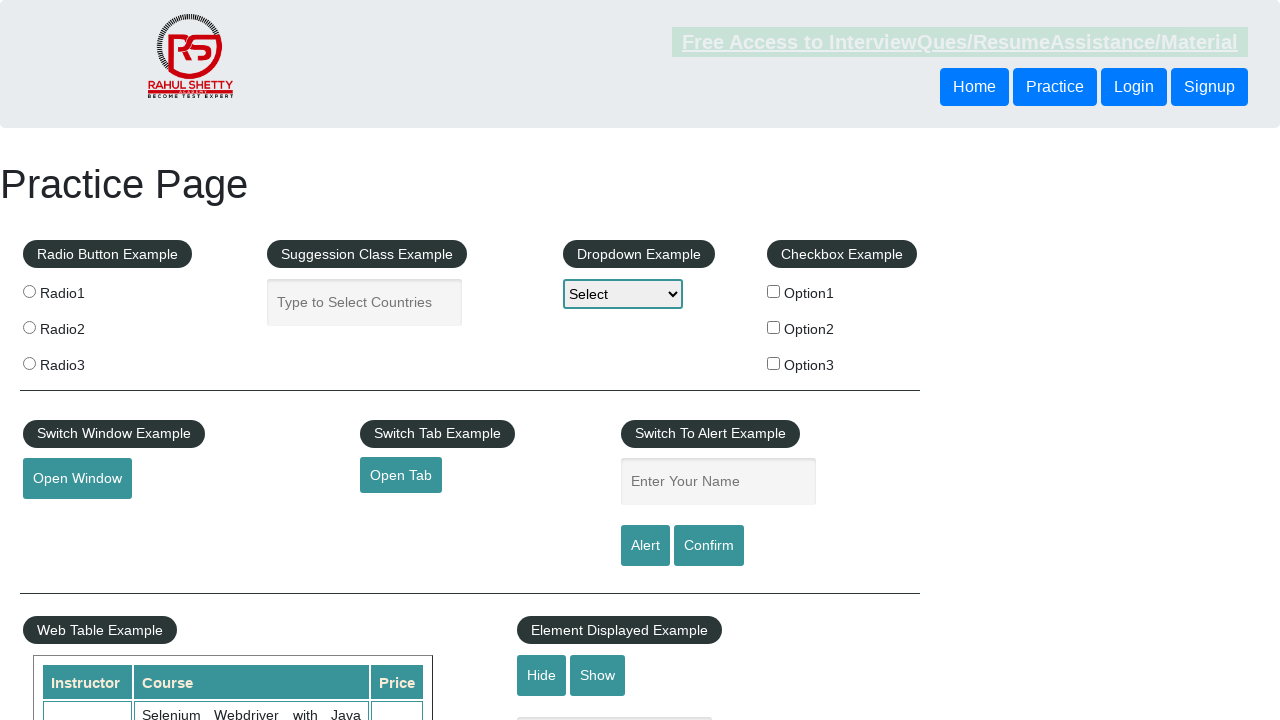

Closed opened page
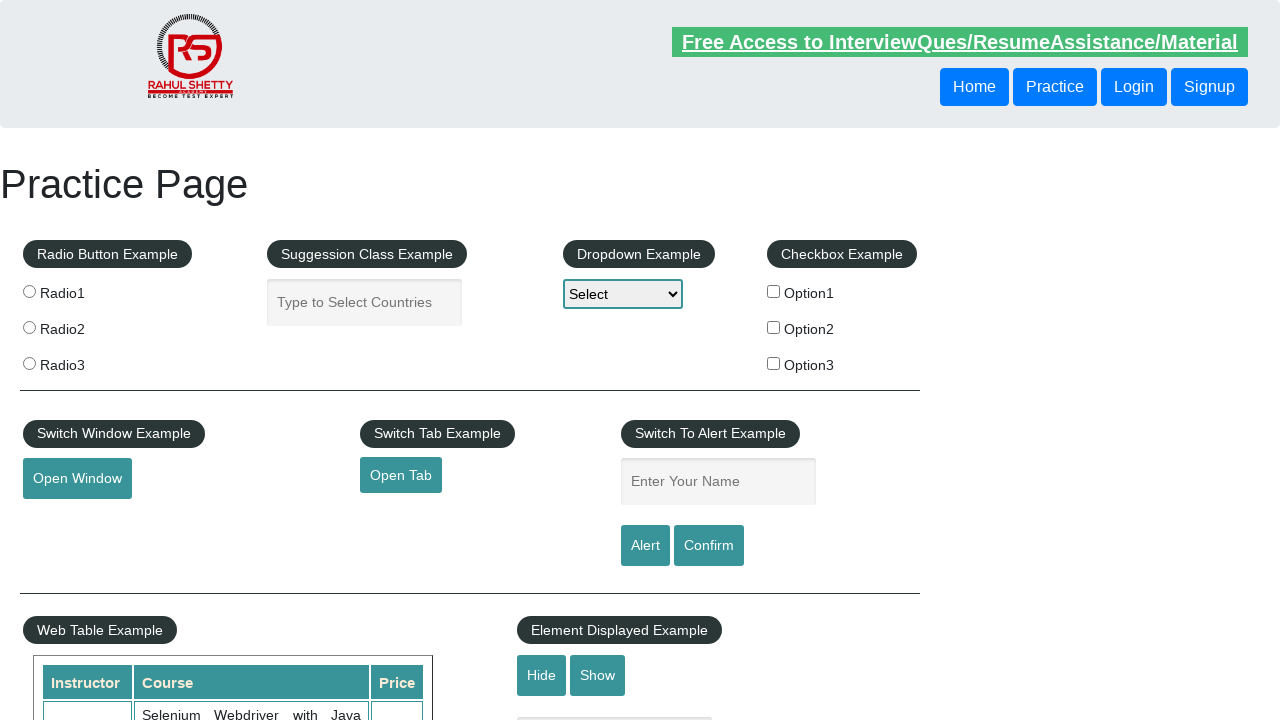

Closed opened page
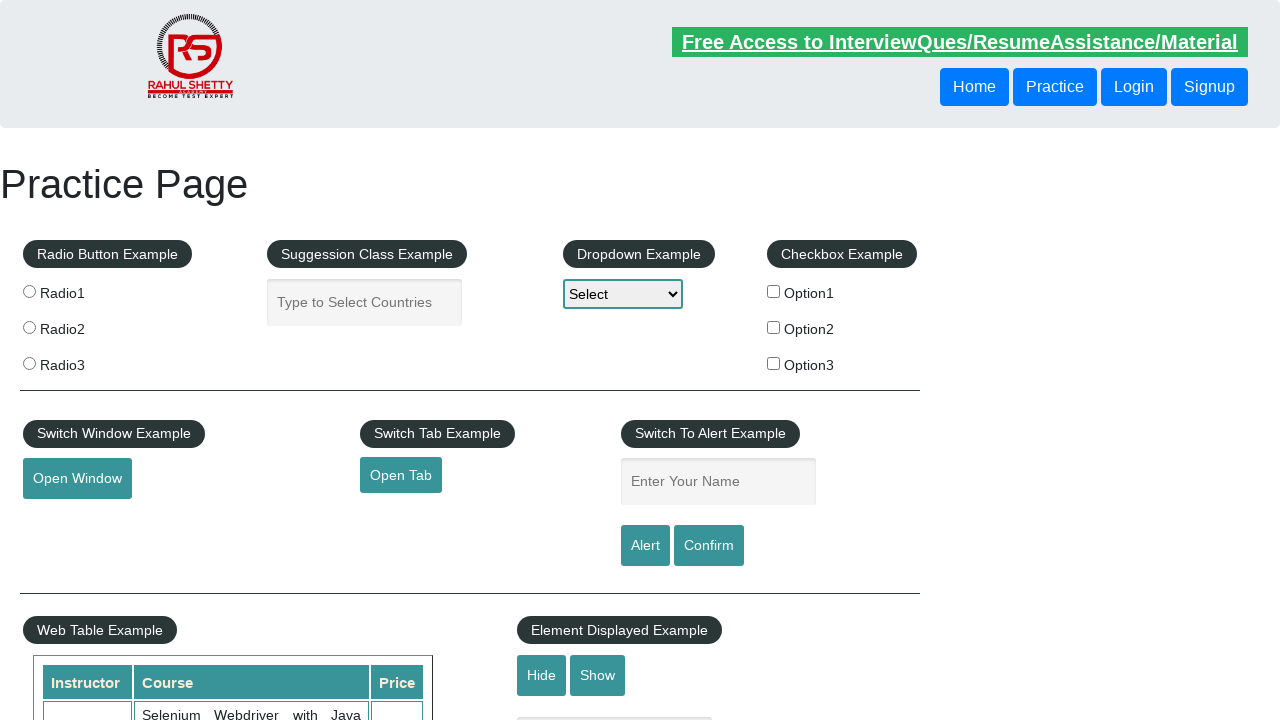

Closed opened page
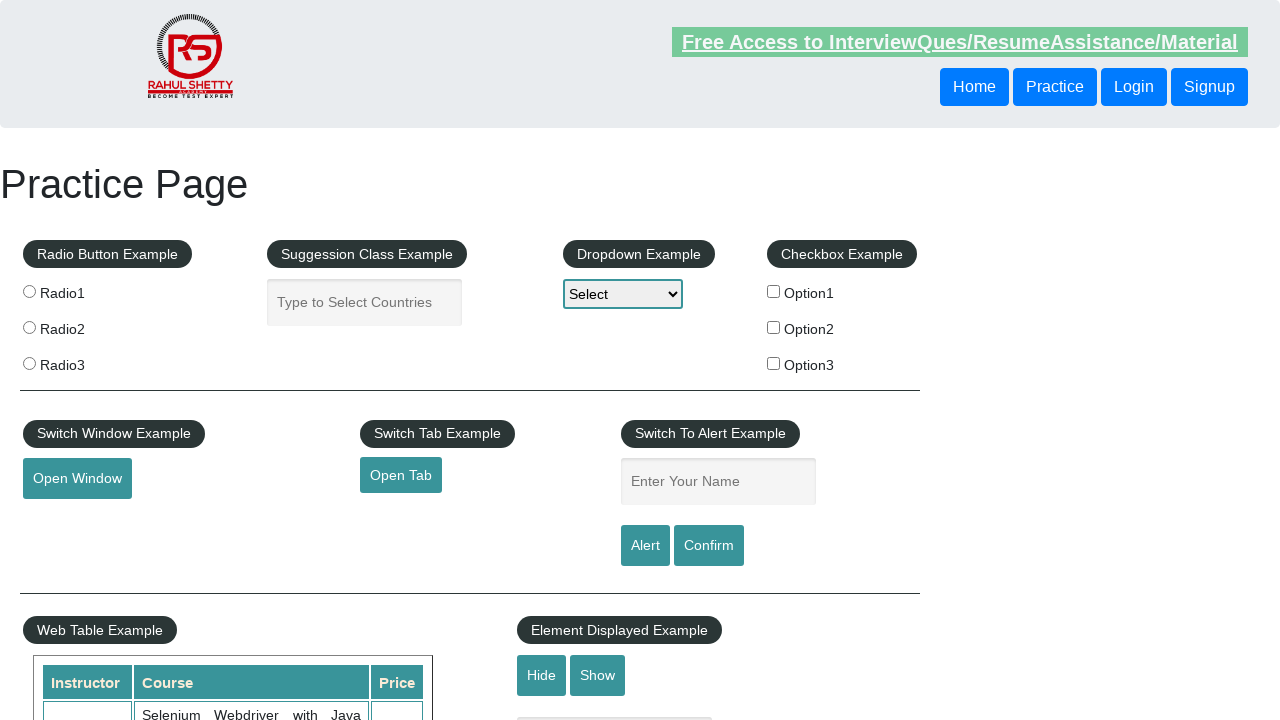

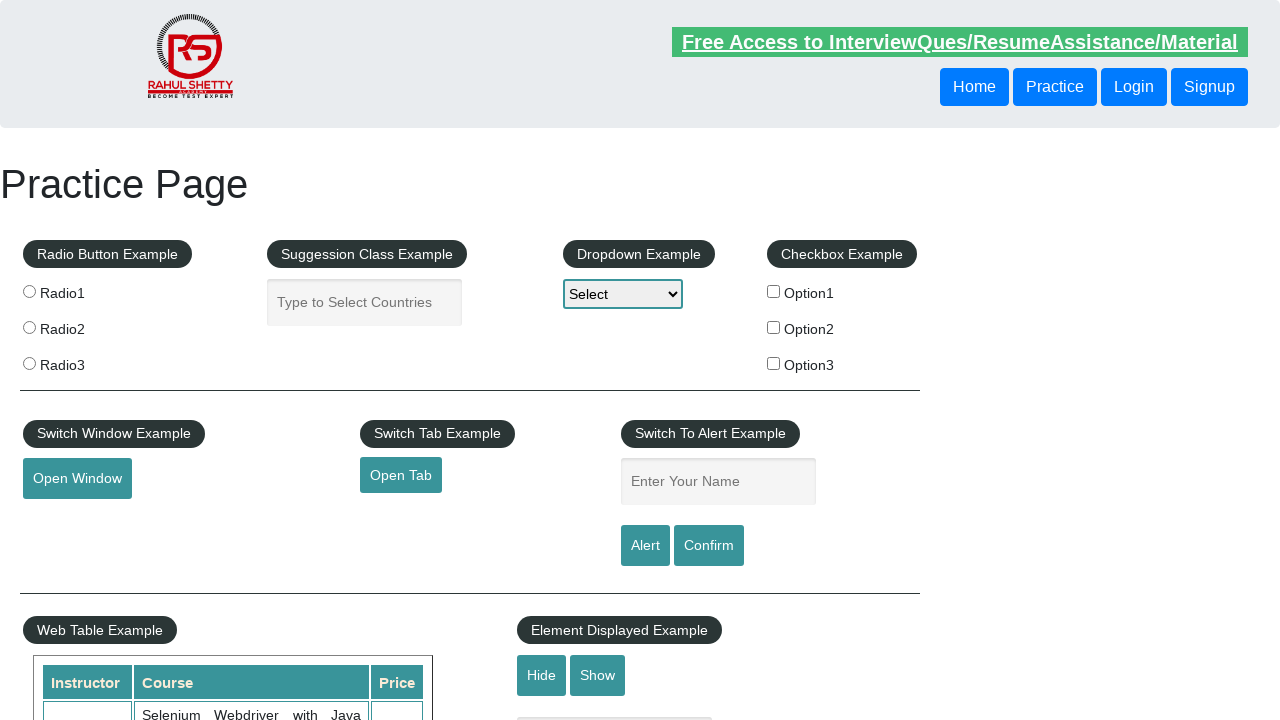